Tests the arXiv search functionality by entering "neural network" in the search box and submitting the search

Starting URL: https://arxiv.org

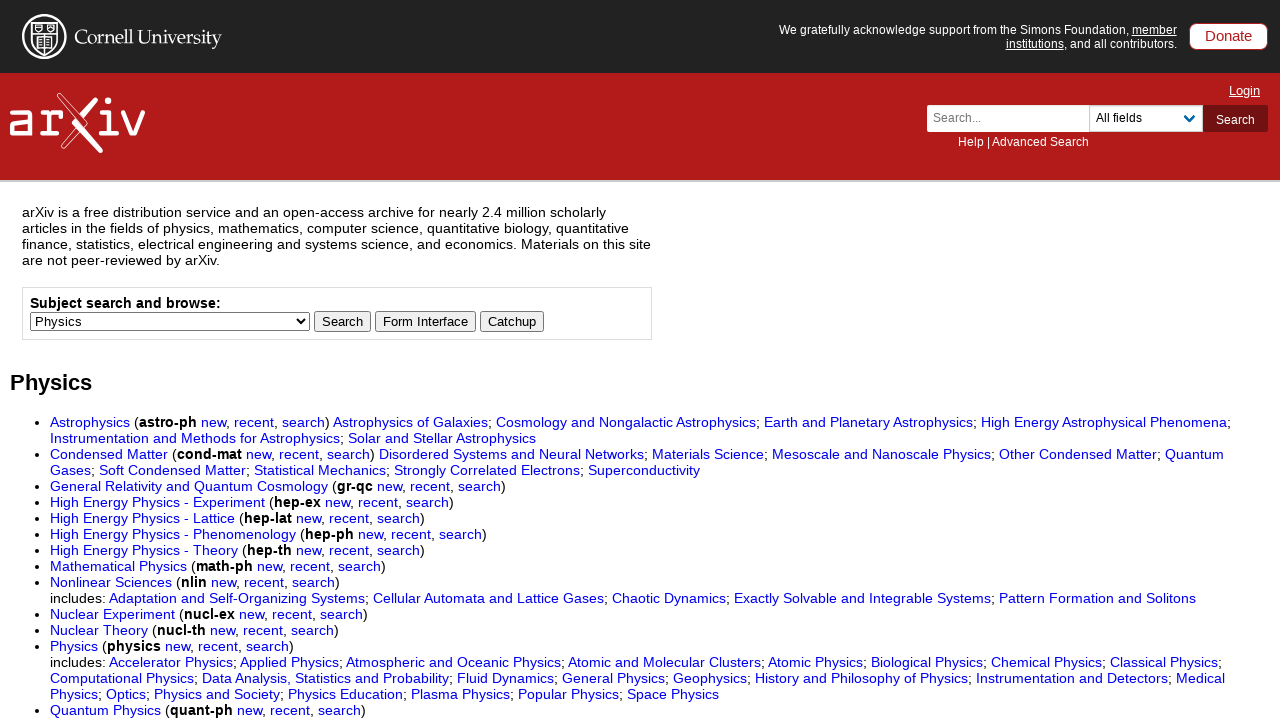

Search box loaded and became visible
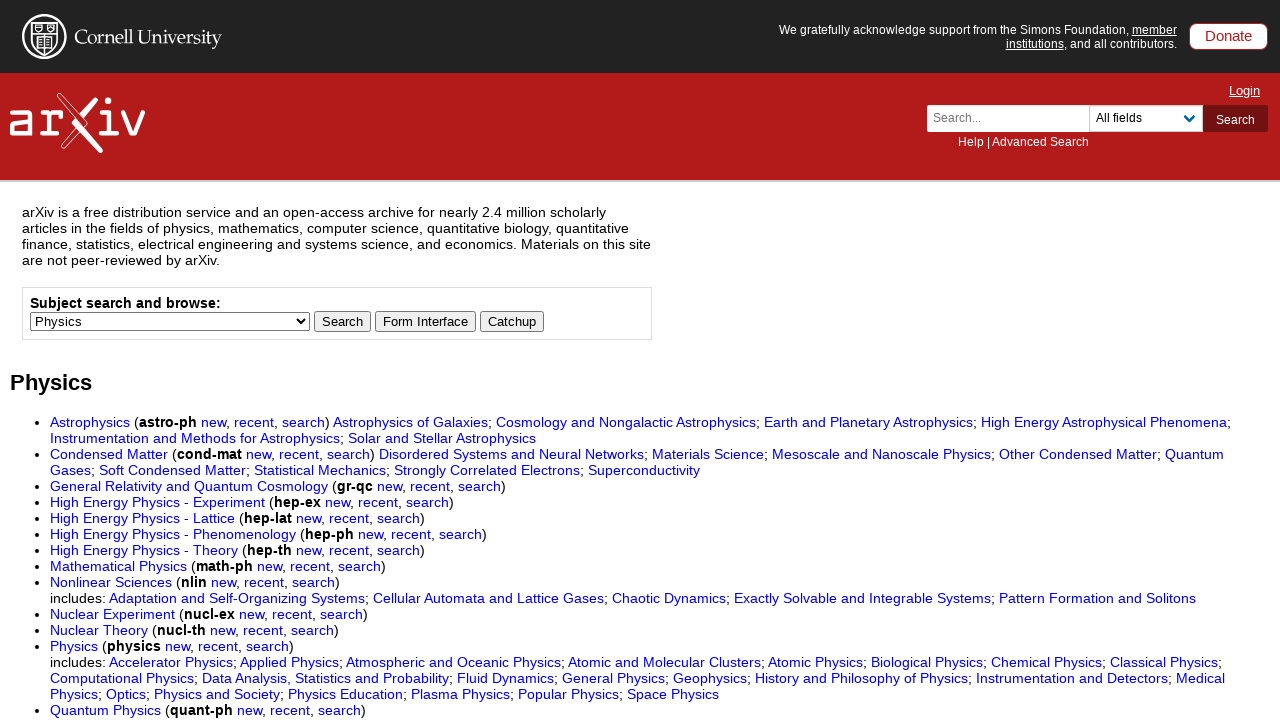

Entered 'neural network' into search box
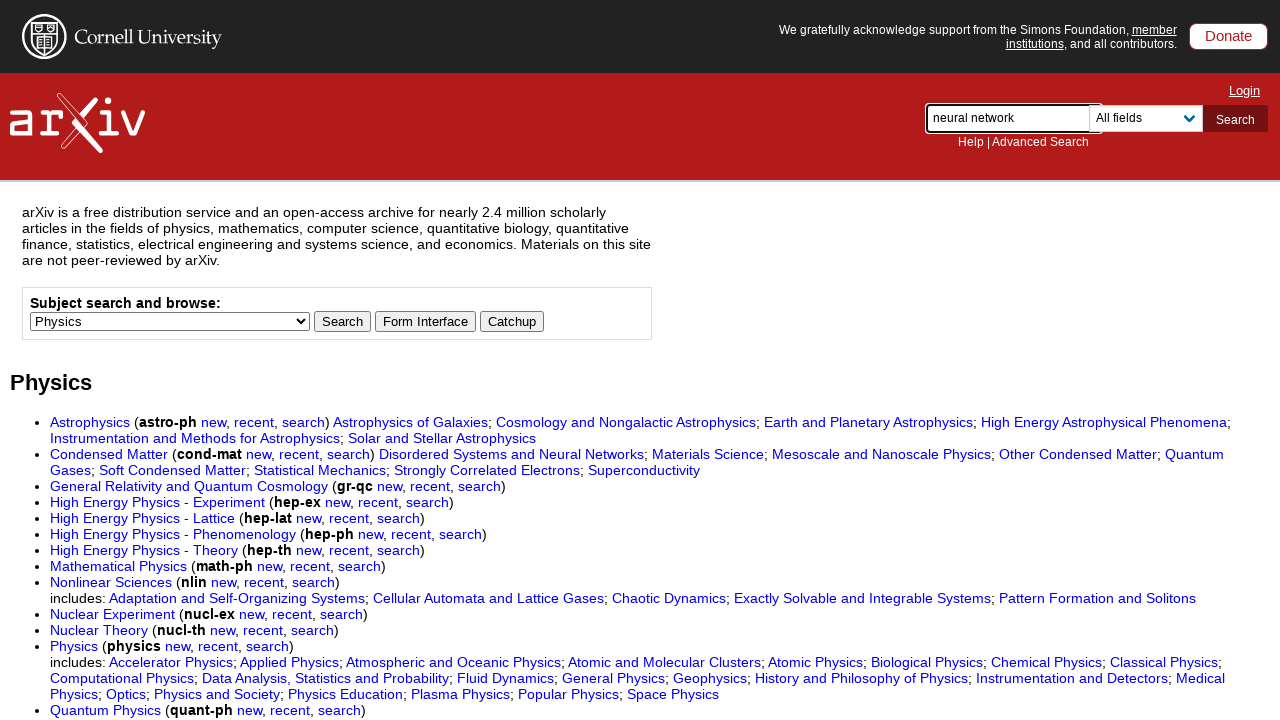

Submitted search by pressing Enter
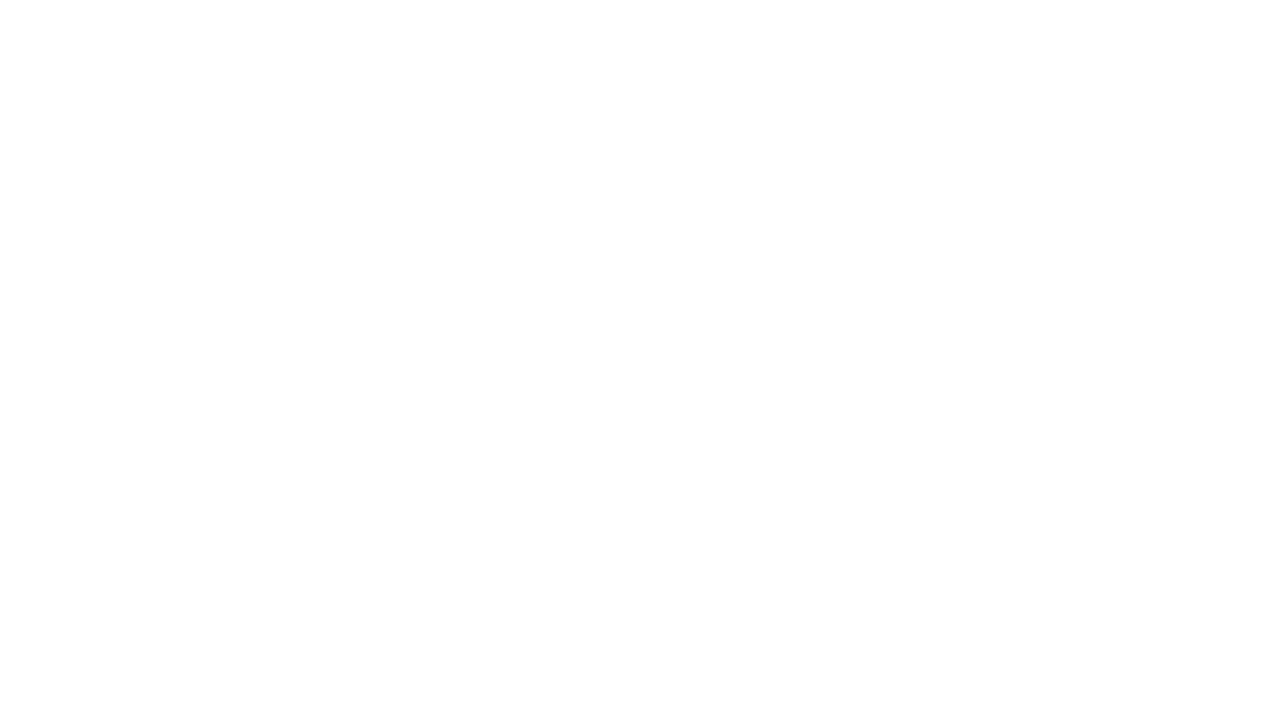

Search results page loaded successfully
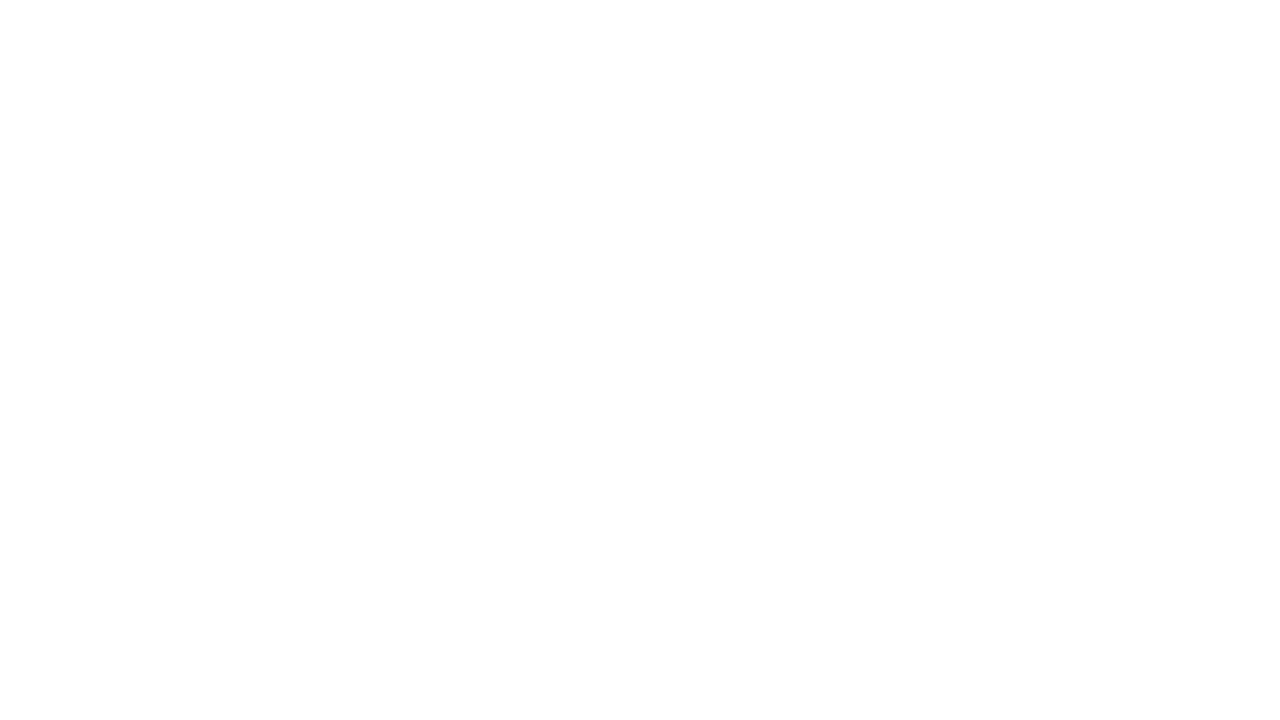

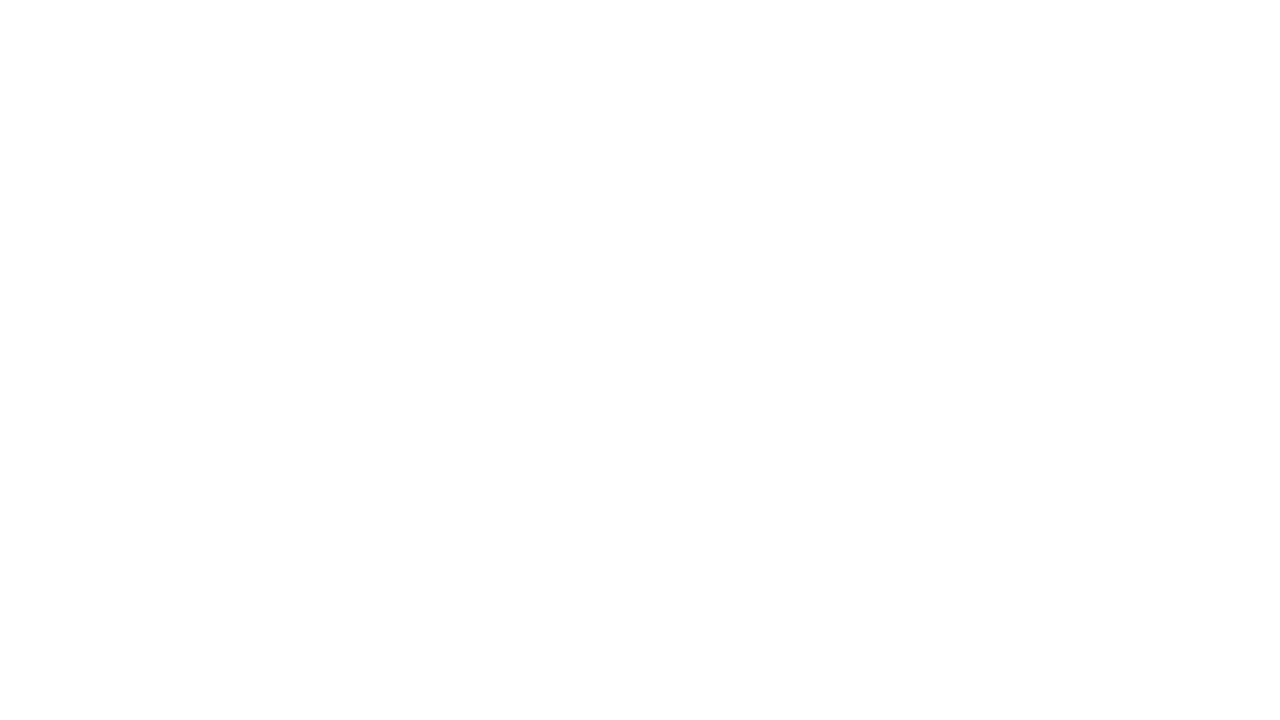